Tests right-click context menu functionality by right-clicking on an element and selecting each menu option in sequence, then accepting the alert dialog that appears

Starting URL: https://swisnl.github.io/jQuery-contextMenu/demo.html

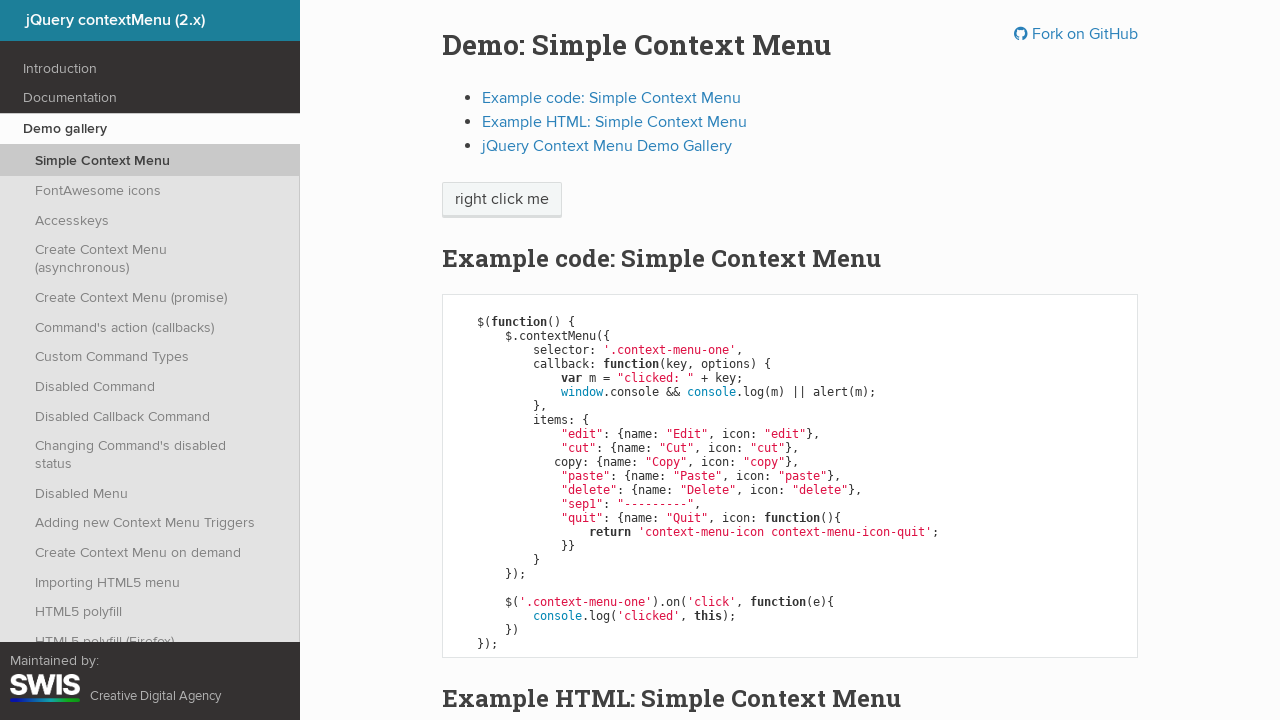

Located the element to right-click
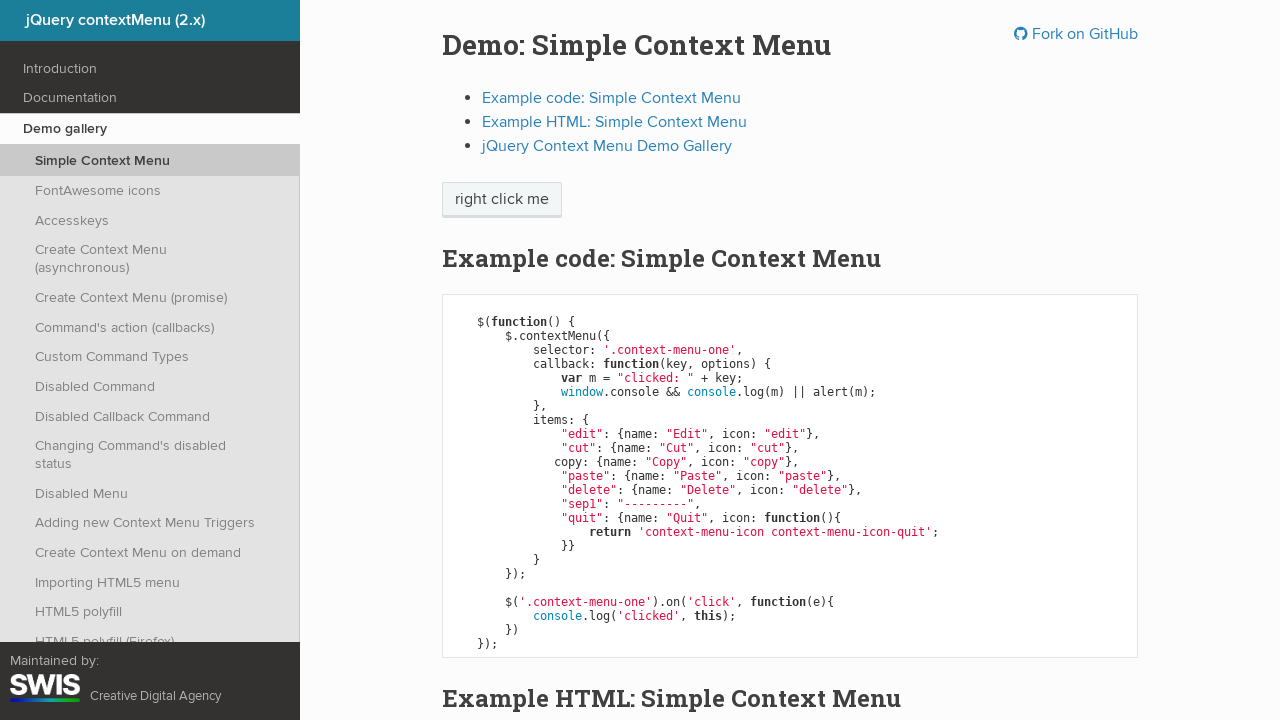

Right-clicked on element to open context menu (iteration 1) at (502, 200) on xpath=/html/body/div/section/div/div/div/p/span
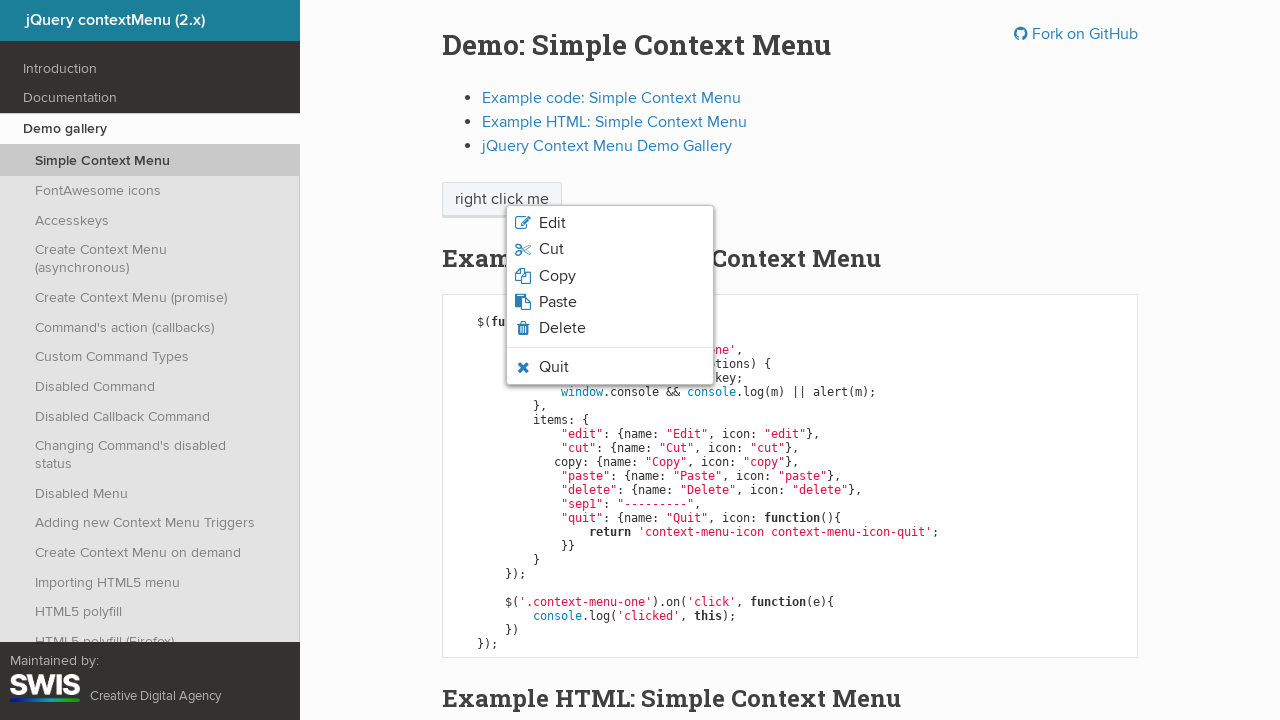

Clicked on context menu option 1 at (610, 223) on xpath=/html/body/ul//li[1]
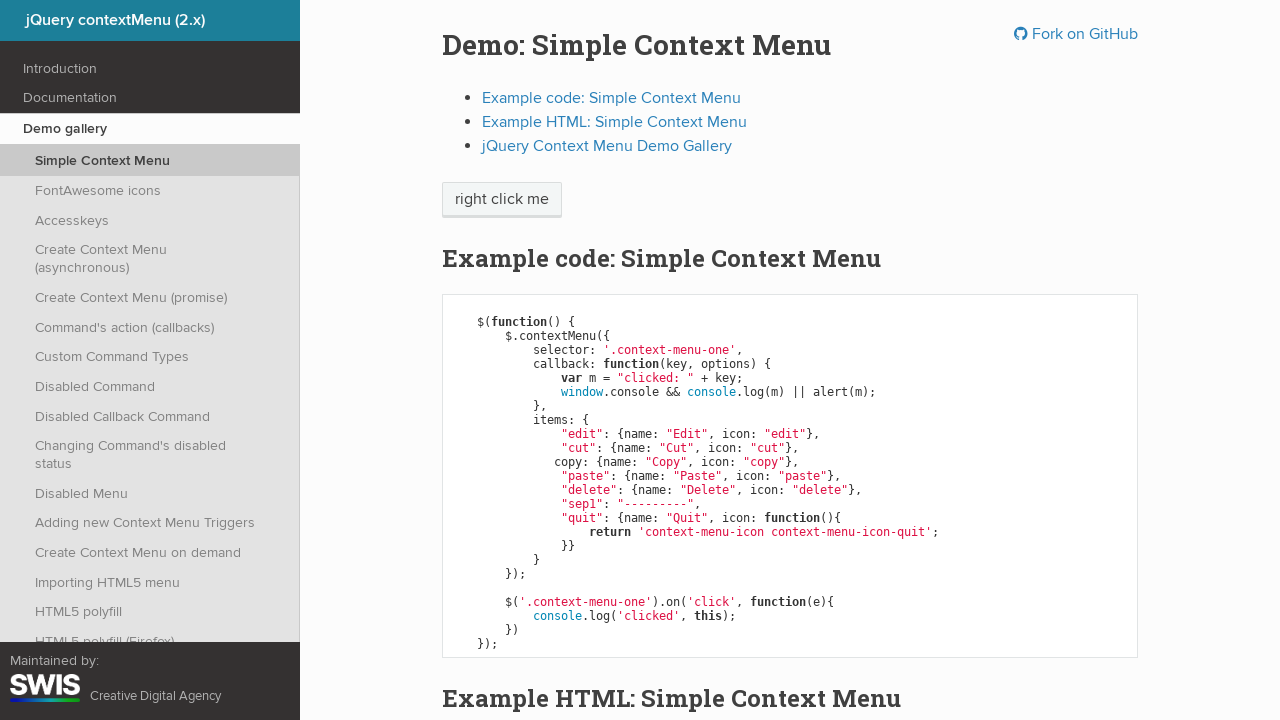

Accepted alert dialog for menu option 1
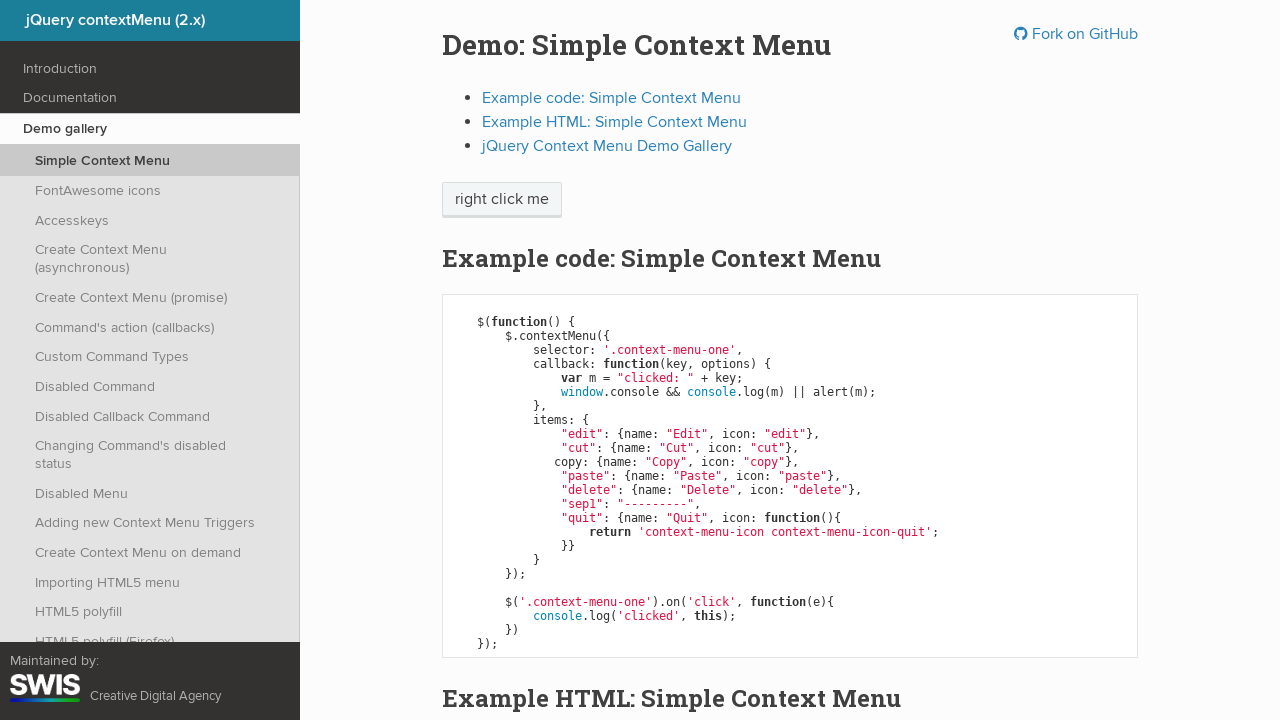

Right-clicked on element to open context menu (iteration 2) at (502, 200) on xpath=/html/body/div/section/div/div/div/p/span
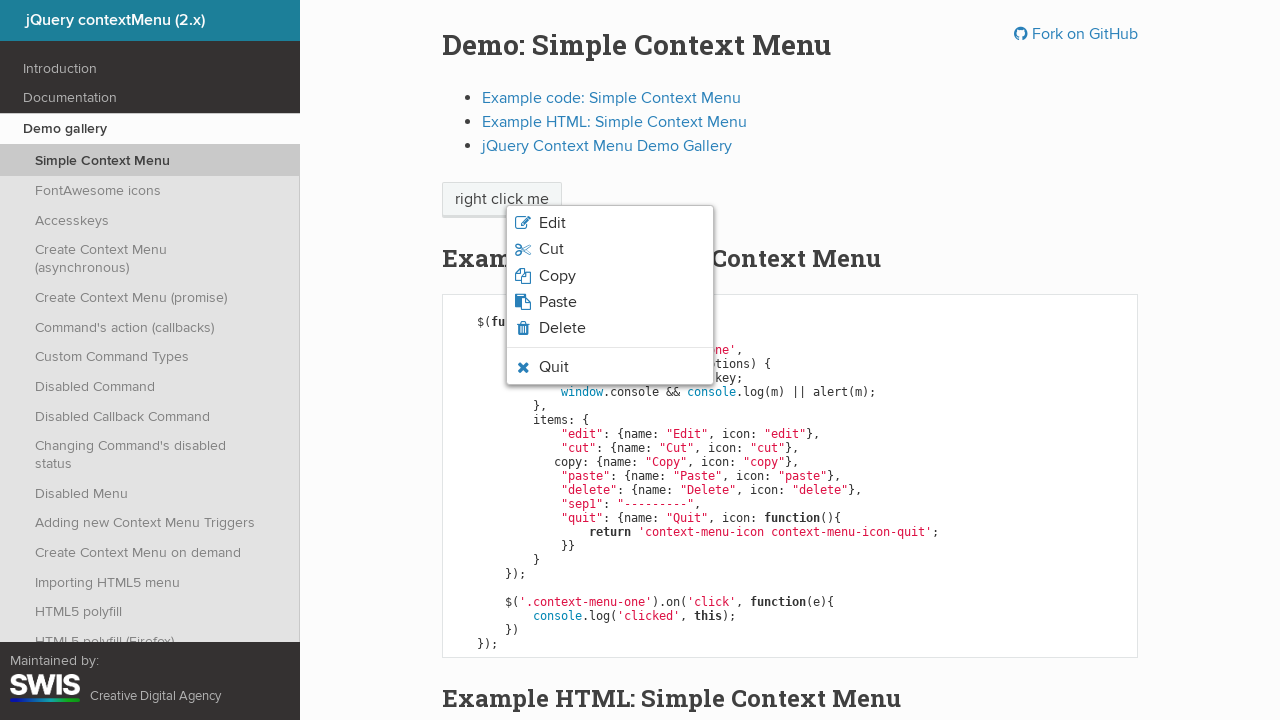

Clicked on context menu option 2 at (610, 249) on xpath=/html/body/ul//li[2]
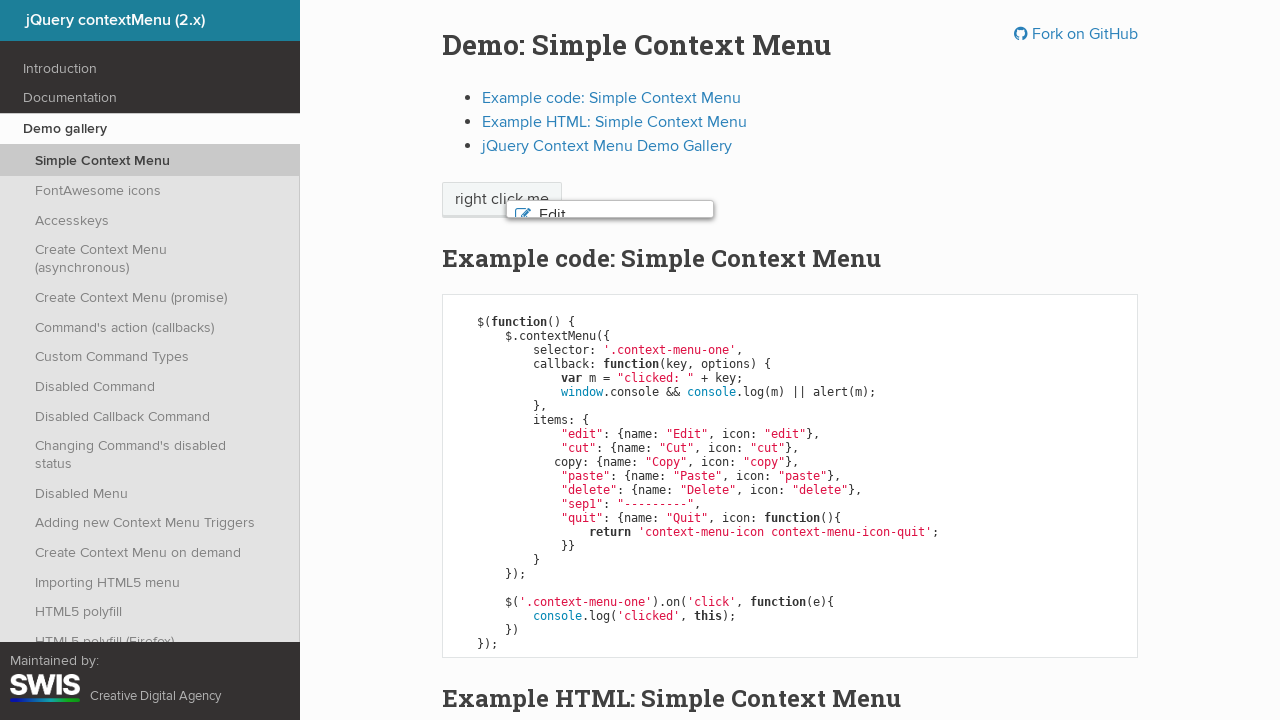

Accepted alert dialog for menu option 2
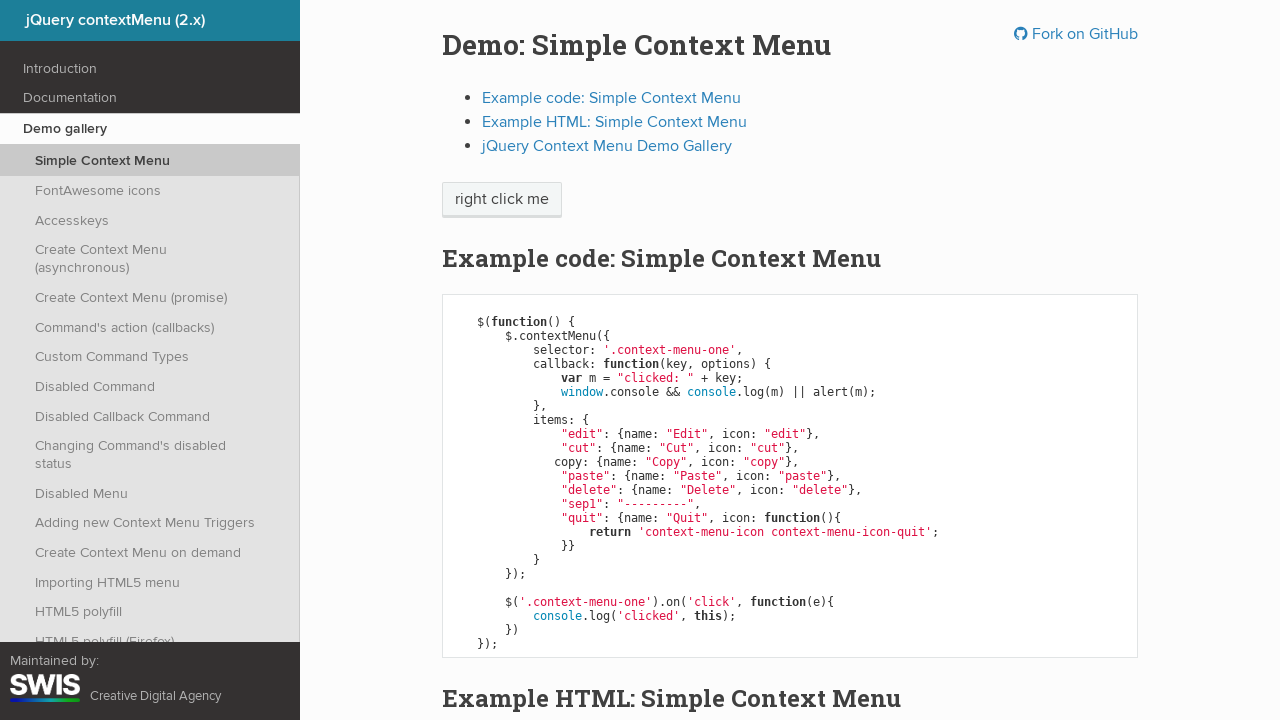

Right-clicked on element to open context menu (iteration 3) at (502, 200) on xpath=/html/body/div/section/div/div/div/p/span
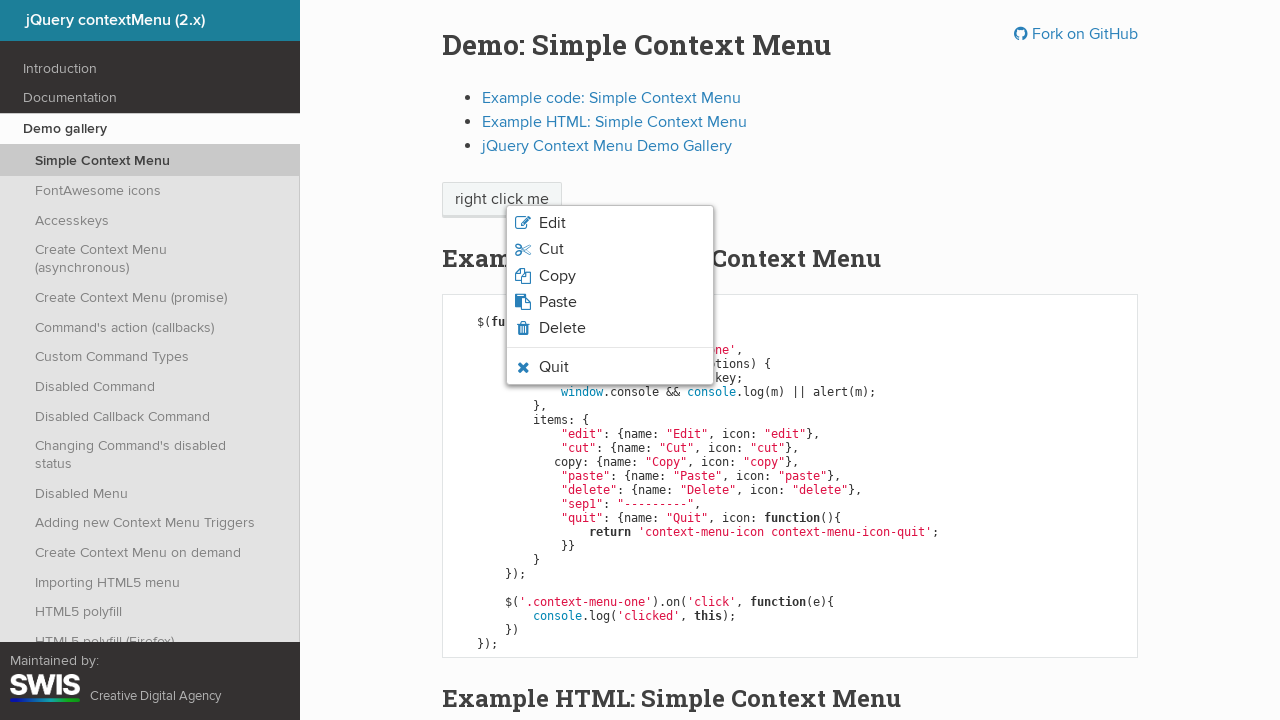

Clicked on context menu option 3 at (610, 276) on xpath=/html/body/ul//li[3]
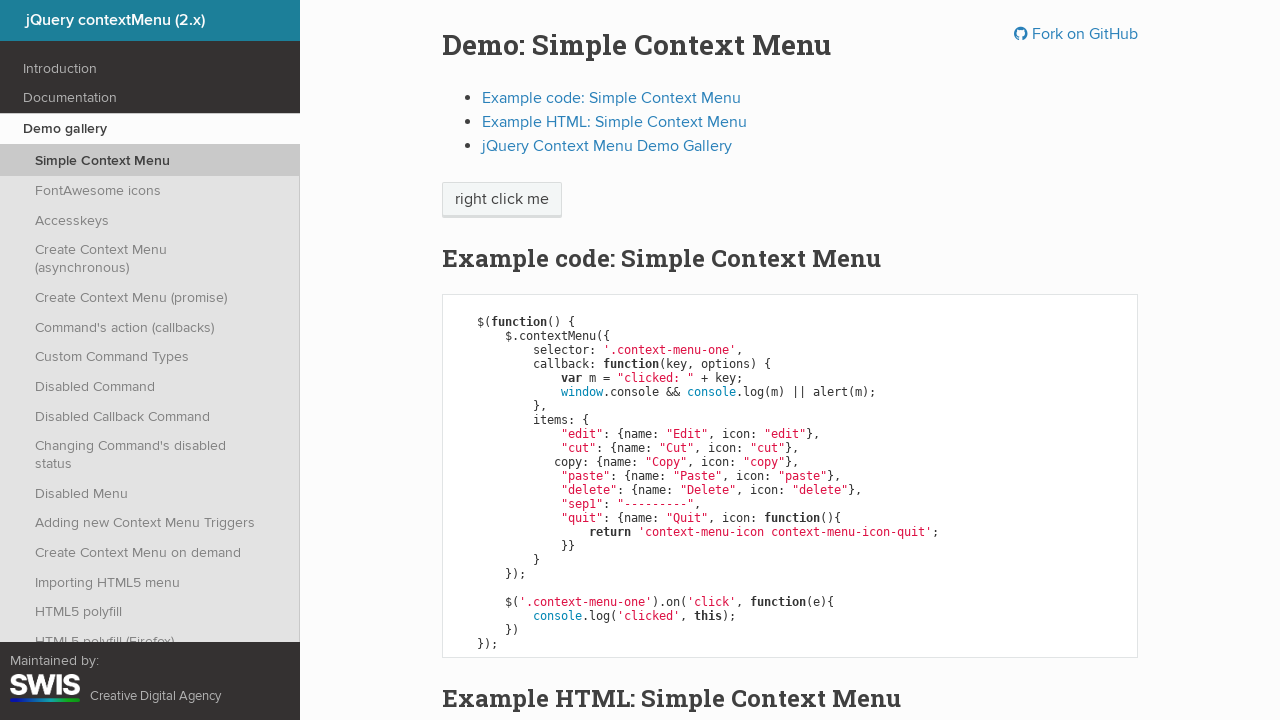

Accepted alert dialog for menu option 3
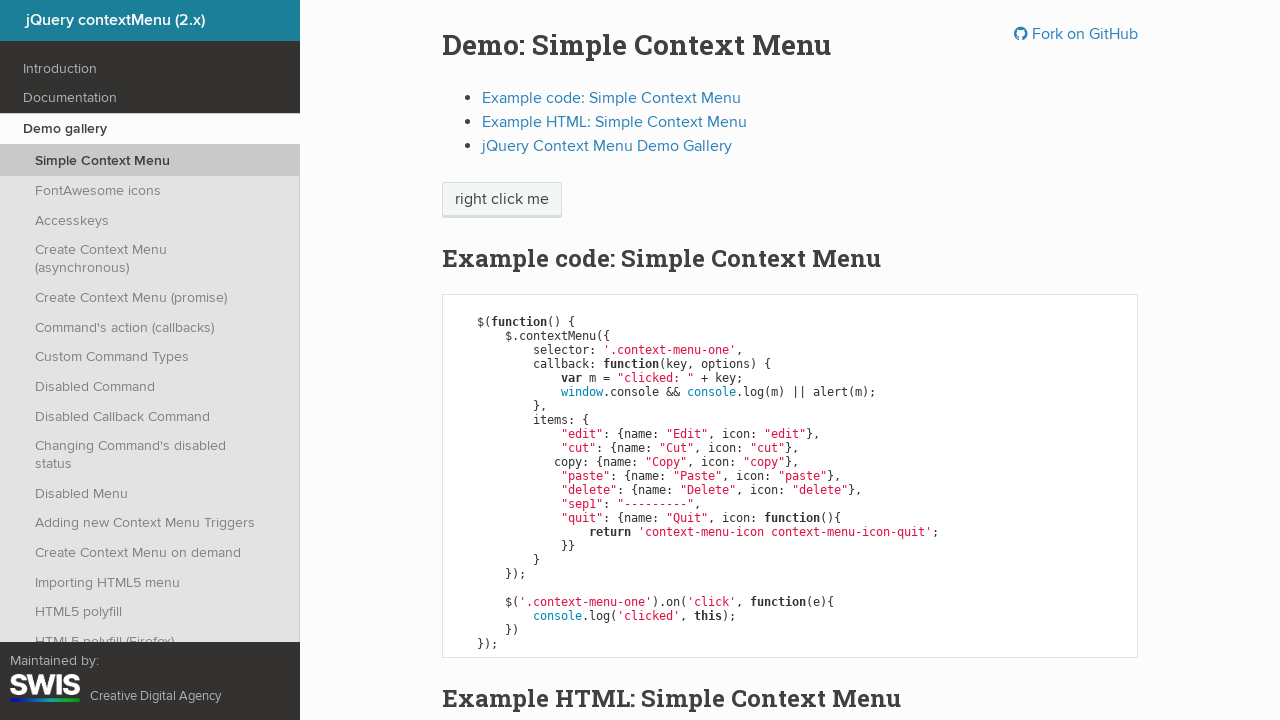

Right-clicked on element to open context menu (iteration 4) at (502, 200) on xpath=/html/body/div/section/div/div/div/p/span
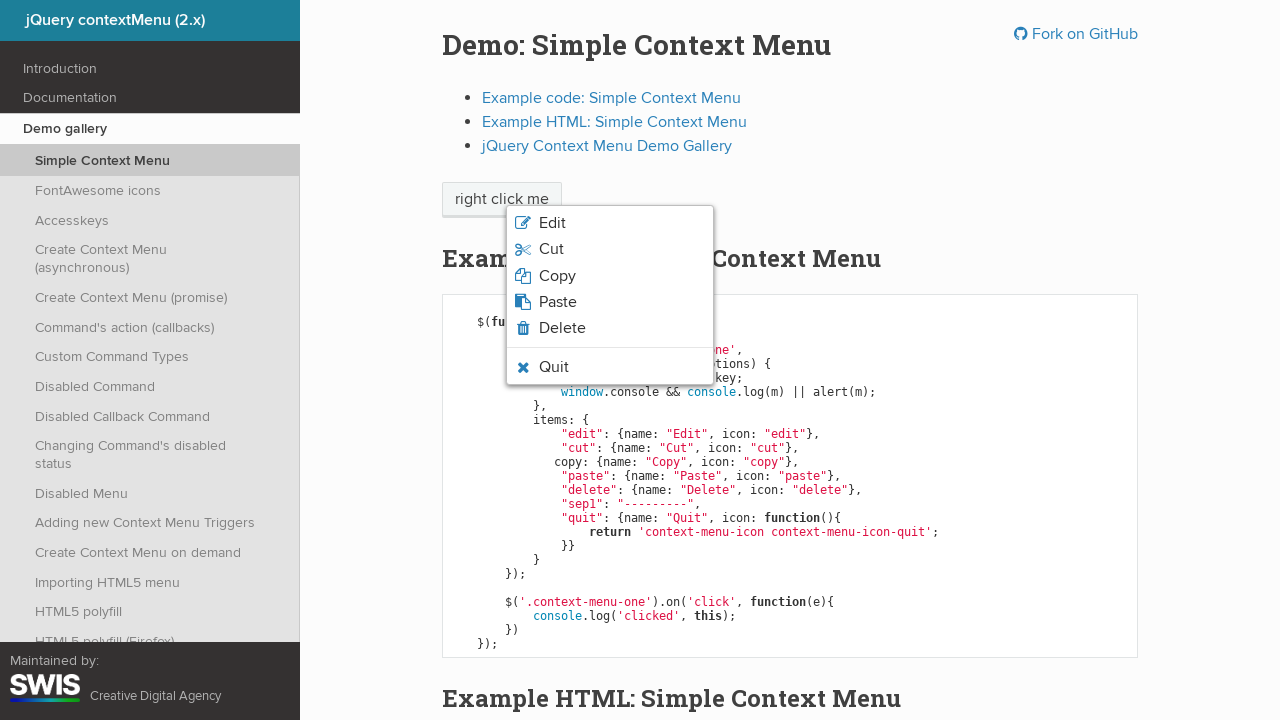

Clicked on context menu option 4 at (610, 302) on xpath=/html/body/ul//li[4]
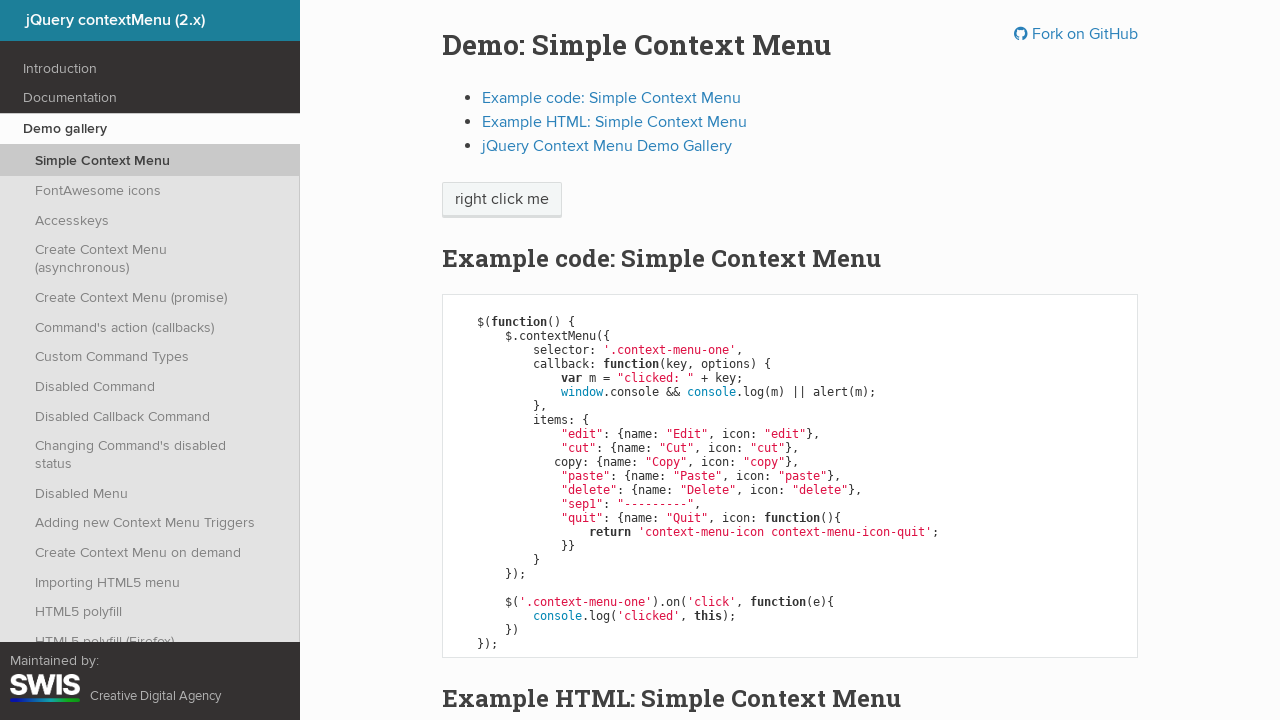

Accepted alert dialog for menu option 4
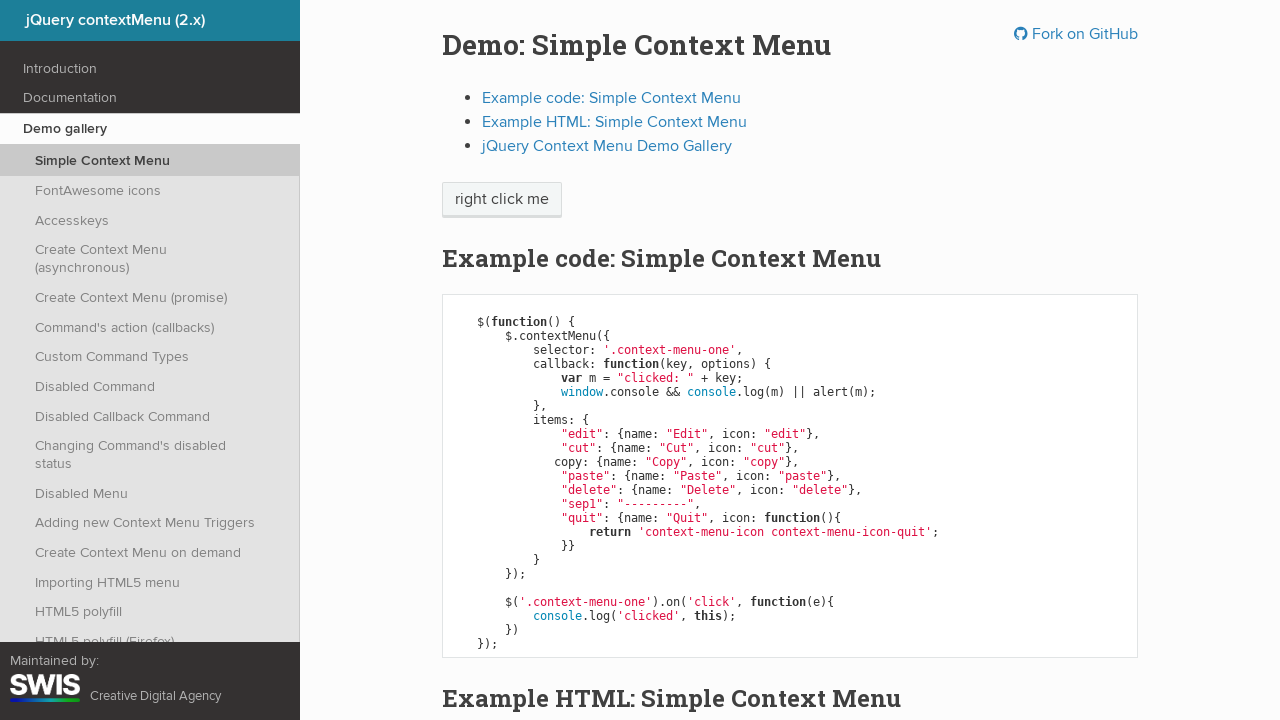

Right-clicked on element to open context menu (iteration 5) at (502, 200) on xpath=/html/body/div/section/div/div/div/p/span
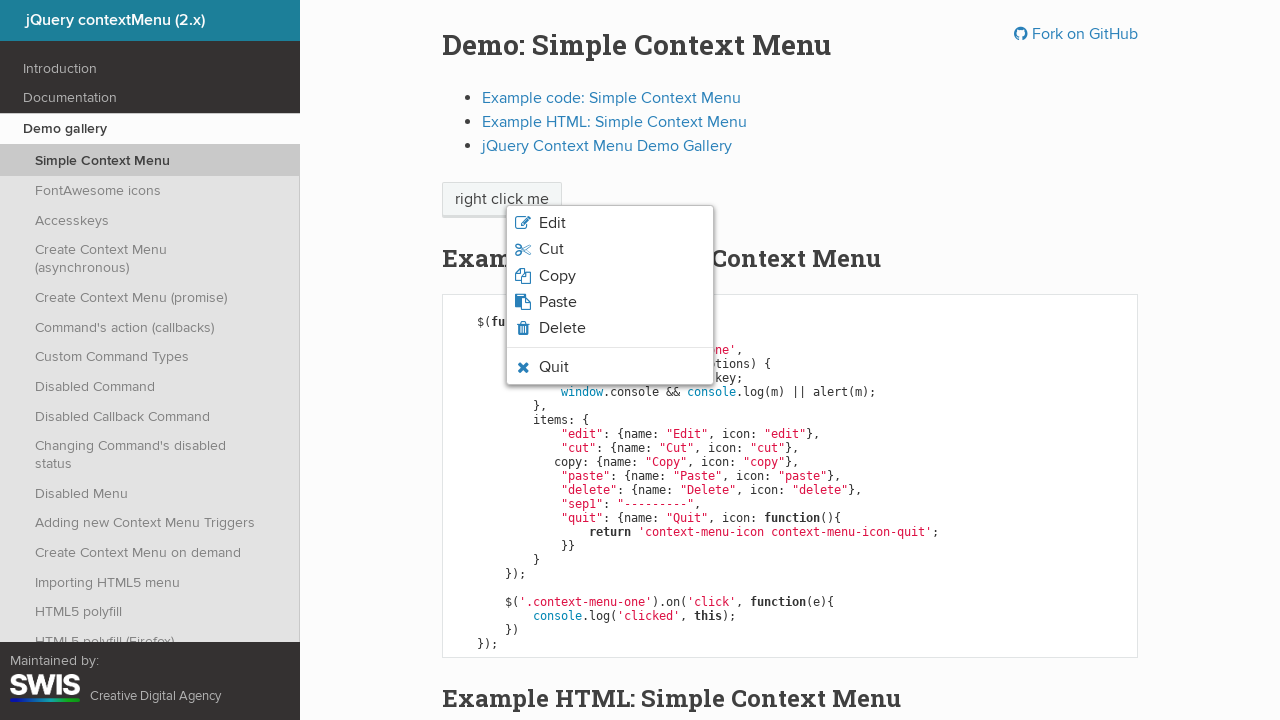

Clicked on context menu option 5 at (610, 328) on xpath=/html/body/ul//li[5]
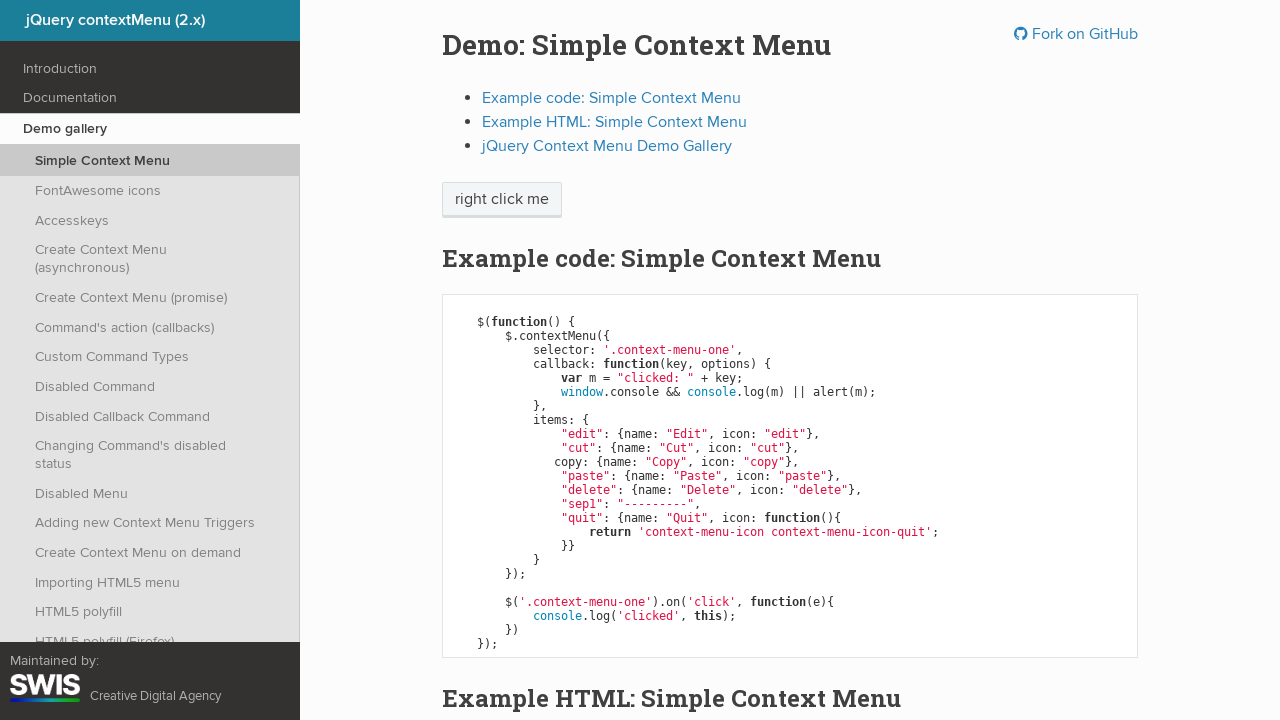

Accepted alert dialog for menu option 5
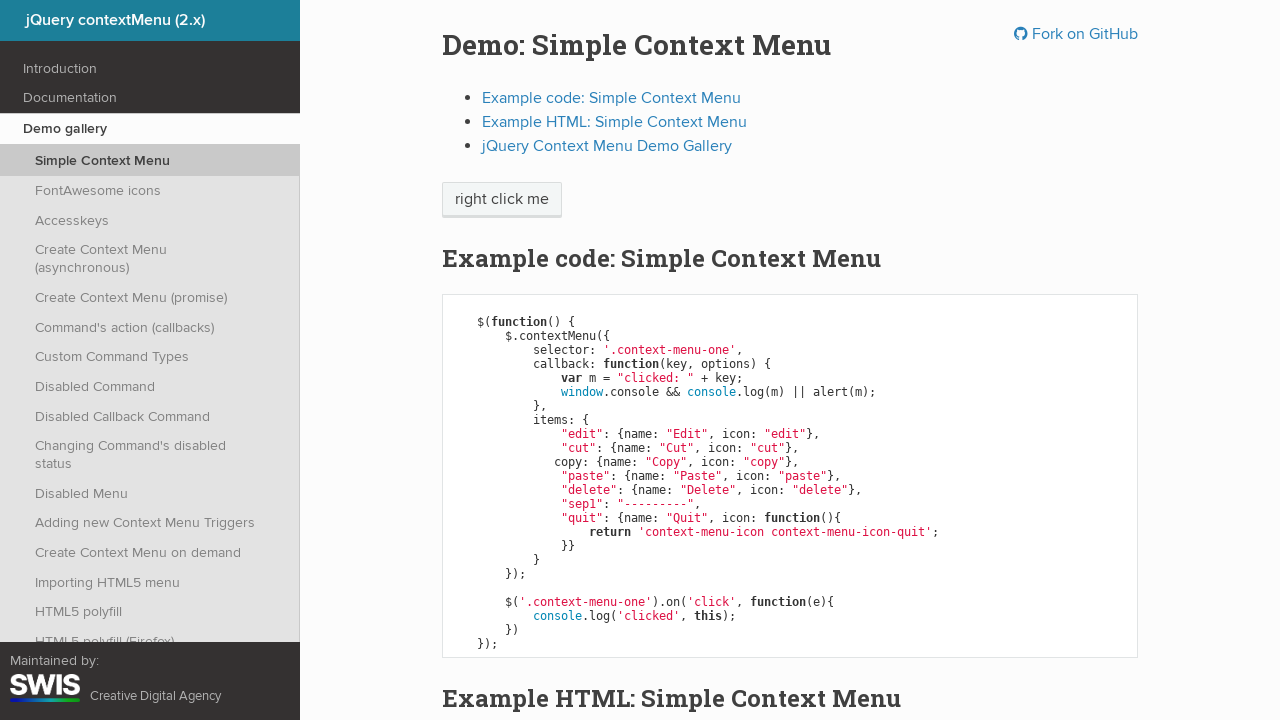

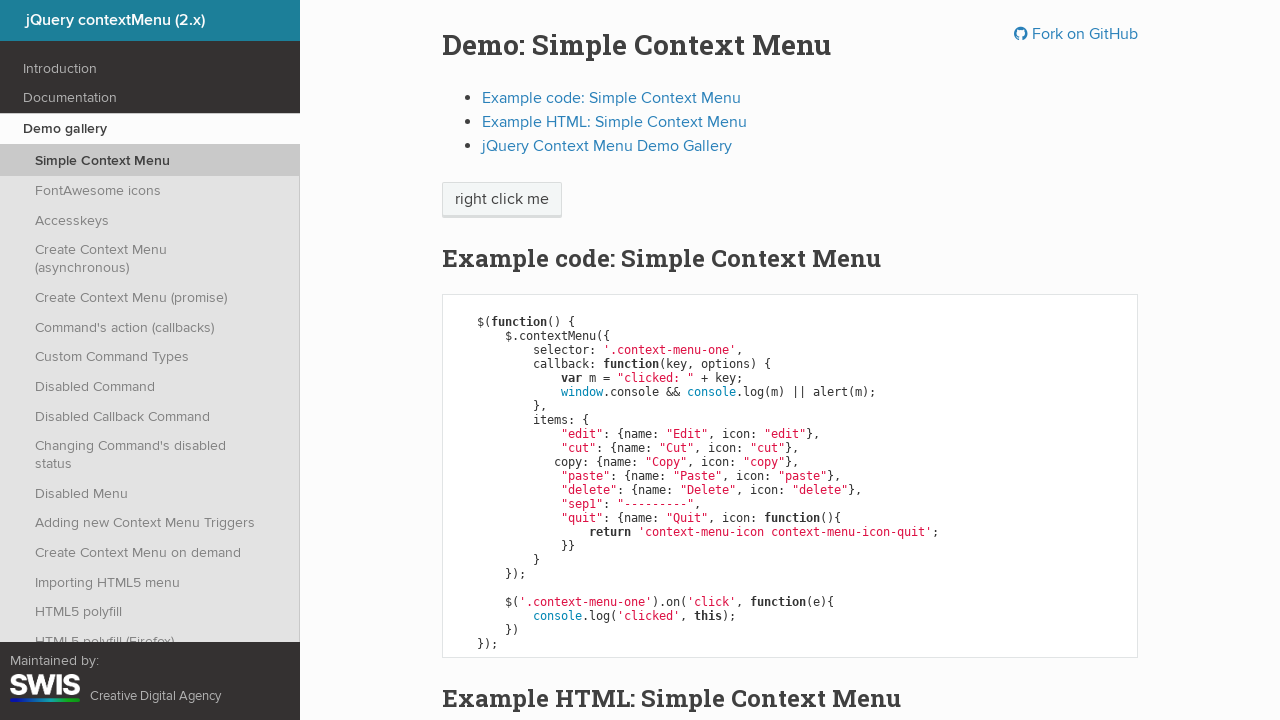